Tests clicking the Home link after scrolling down the page

Starting URL: http://the-internet.herokuapp.com/floating_menu

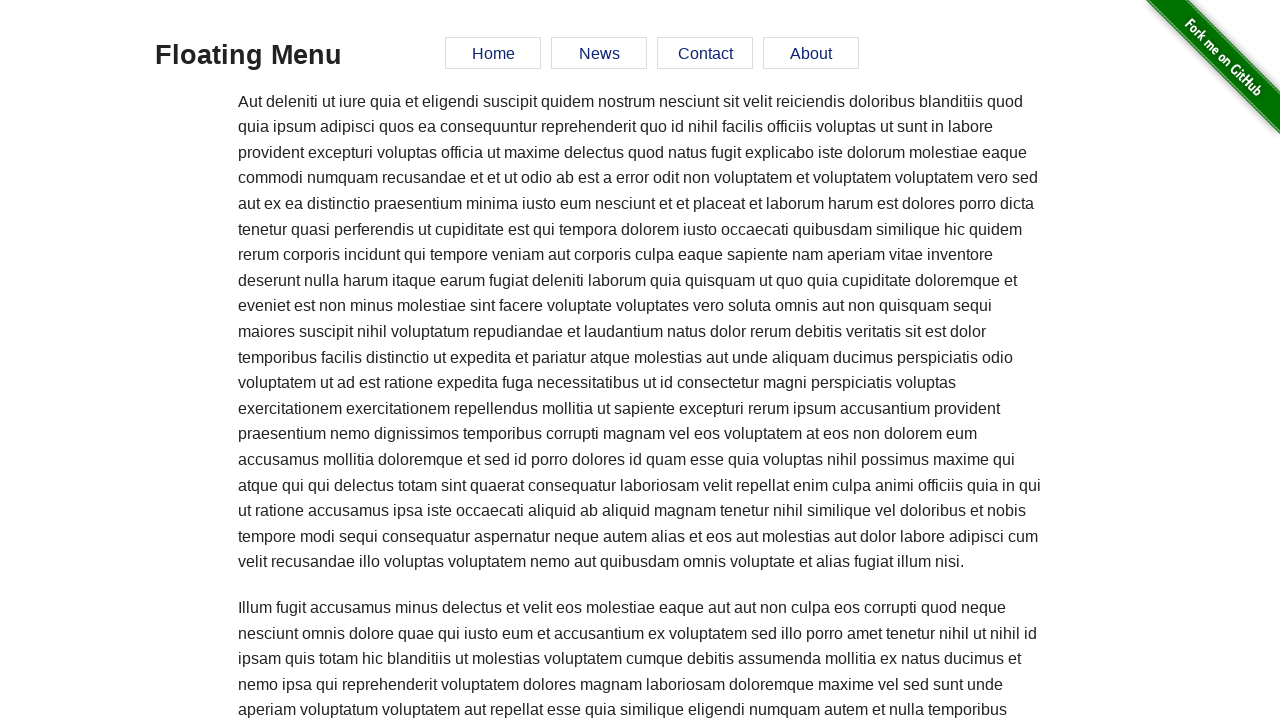

Evaluated page height to determine scroll distance
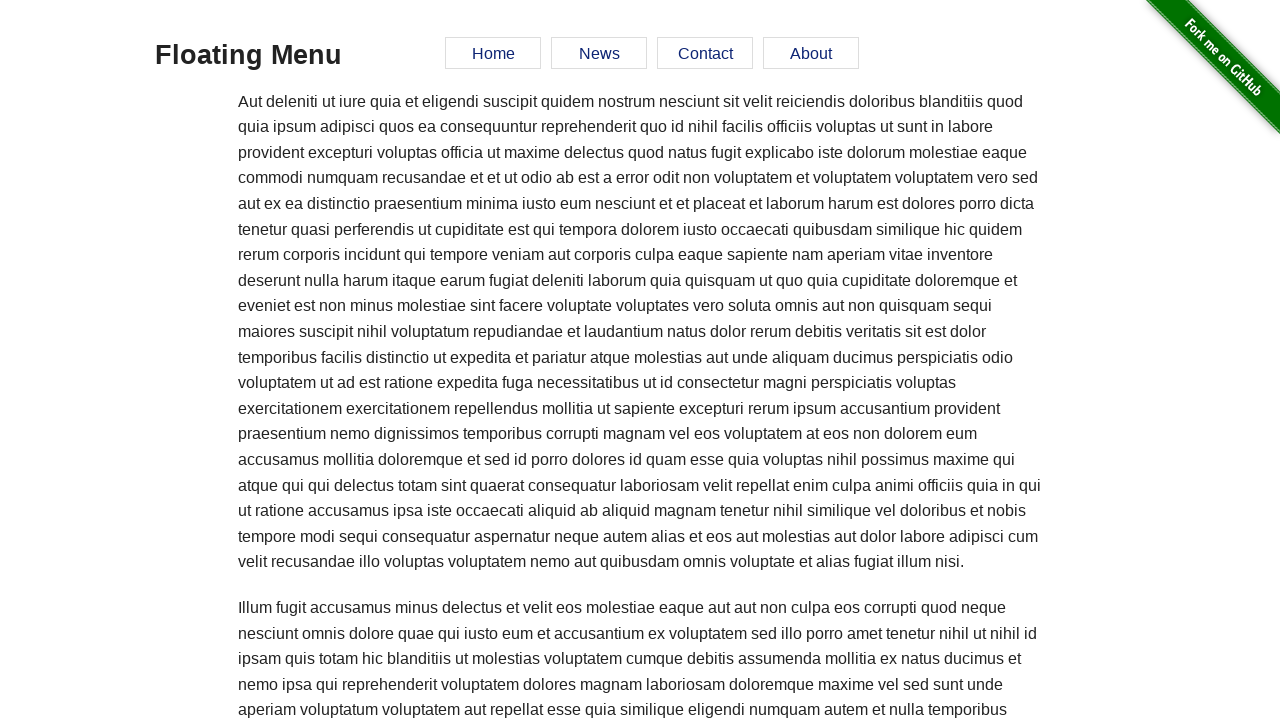

Scrolled down the page by 5159 pixels
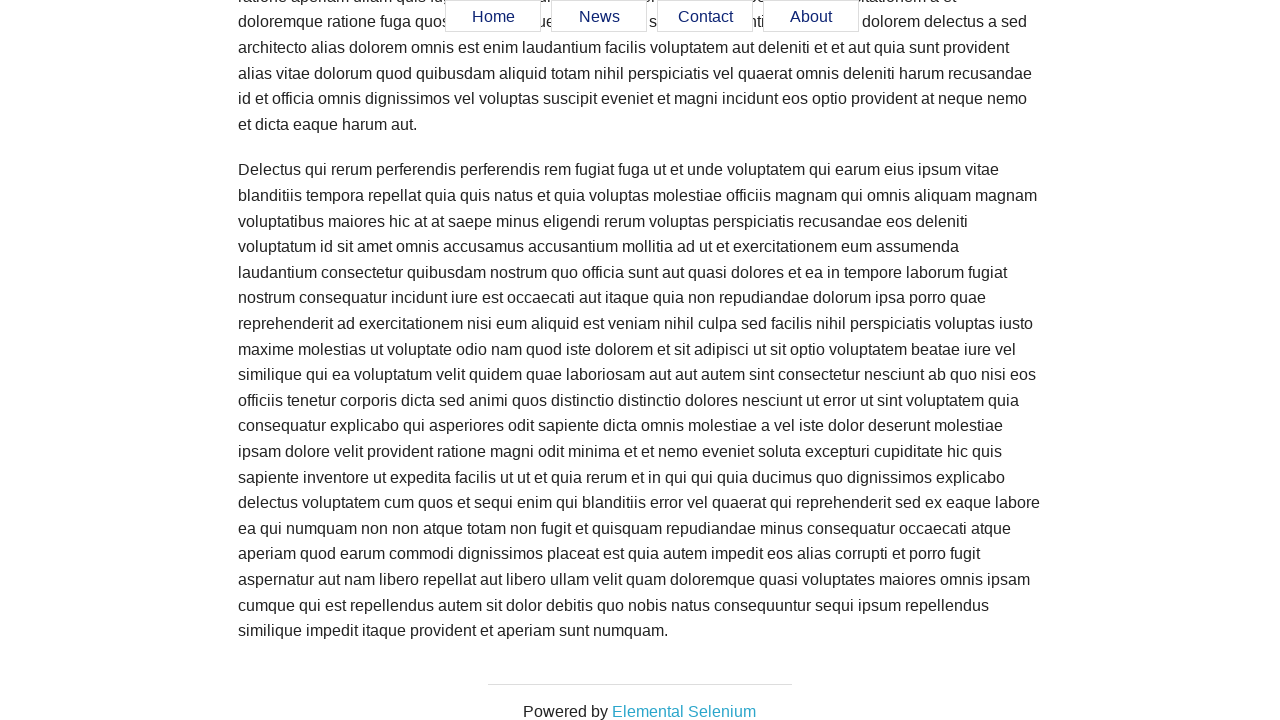

Clicked Home link in floating menu at (493, 17) on #menu a[href='#home']
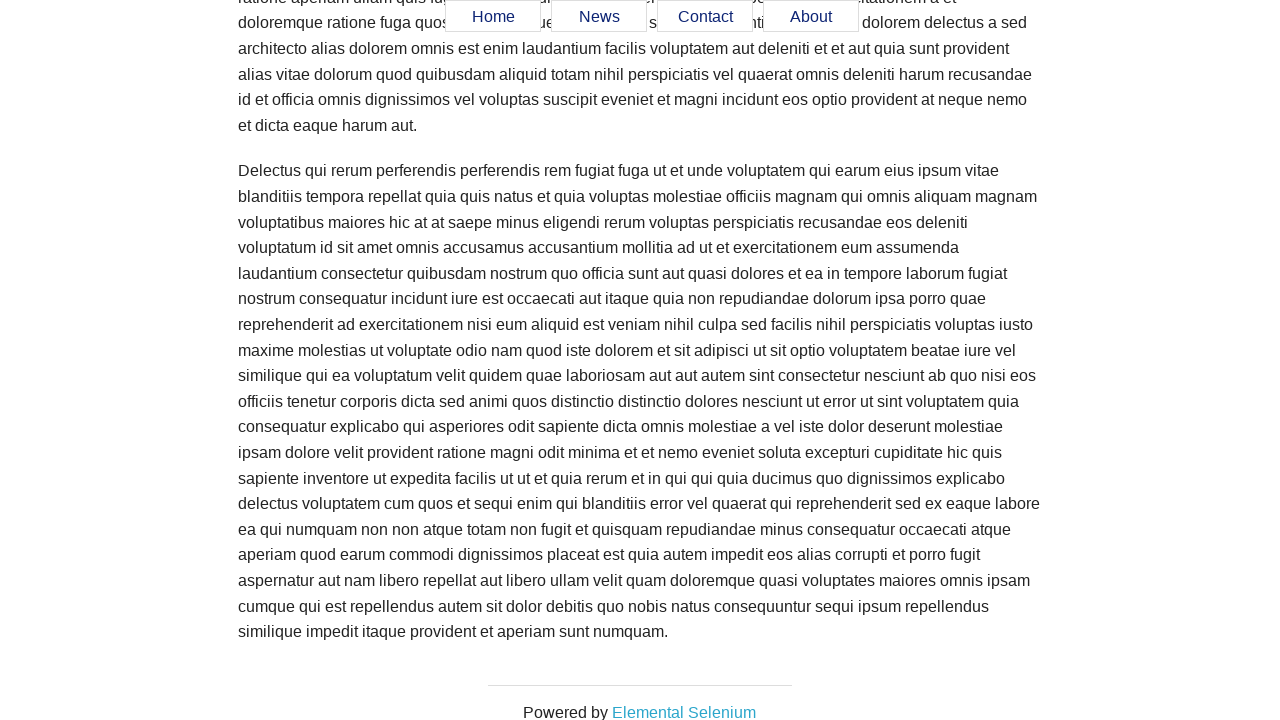

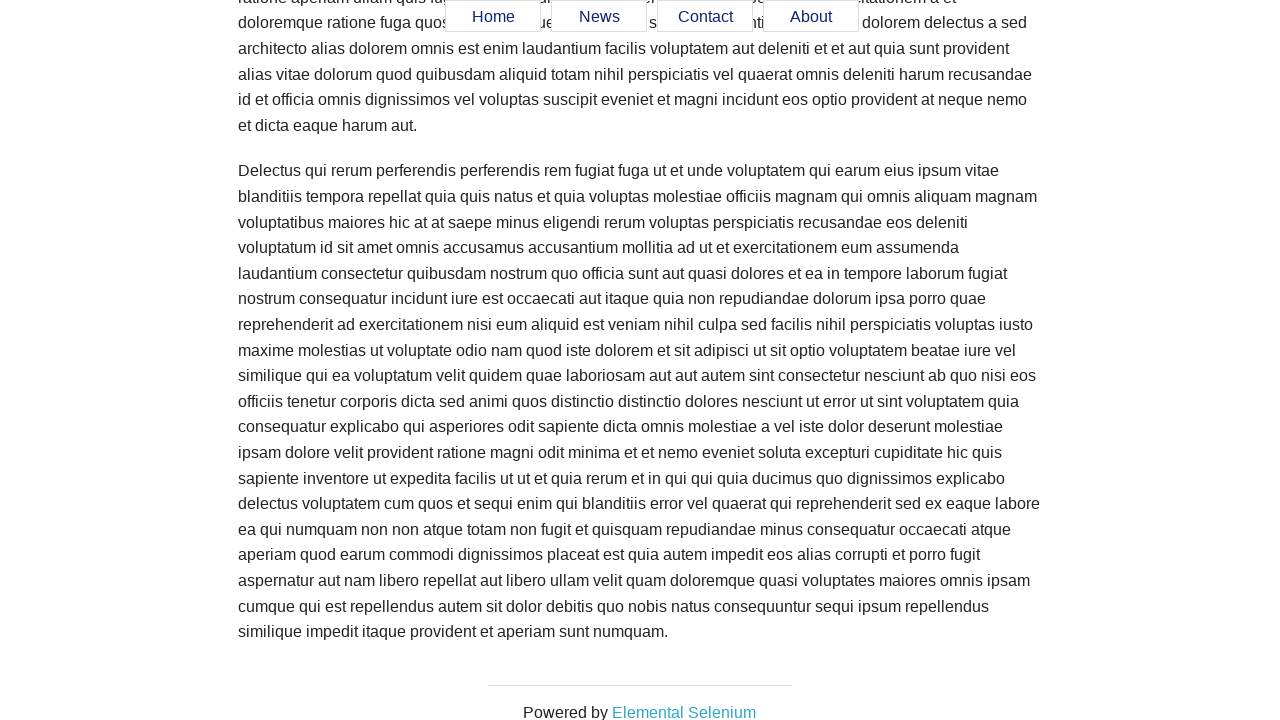